Tests handling of an entry advertisement modal by waiting for it to appear and then clicking the close button to dismiss it

Starting URL: http://the-internet.herokuapp.com/entry_ad

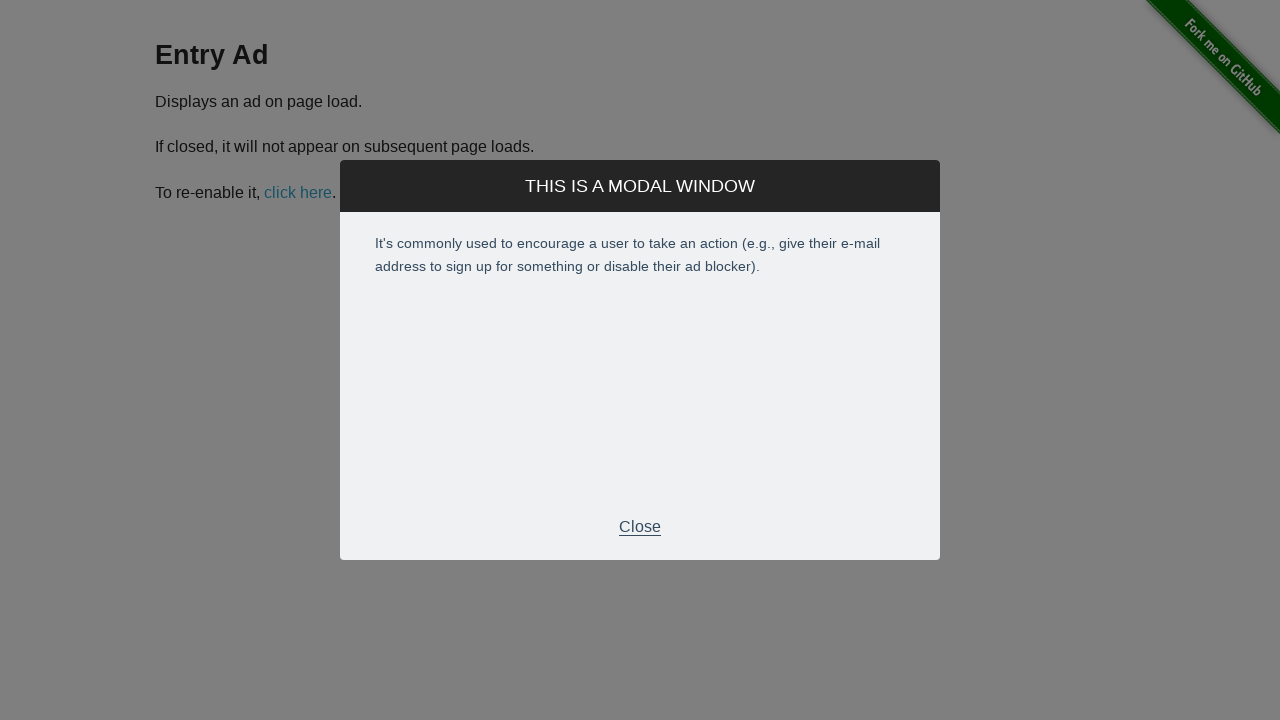

Entry advertisement modal appeared and became visible
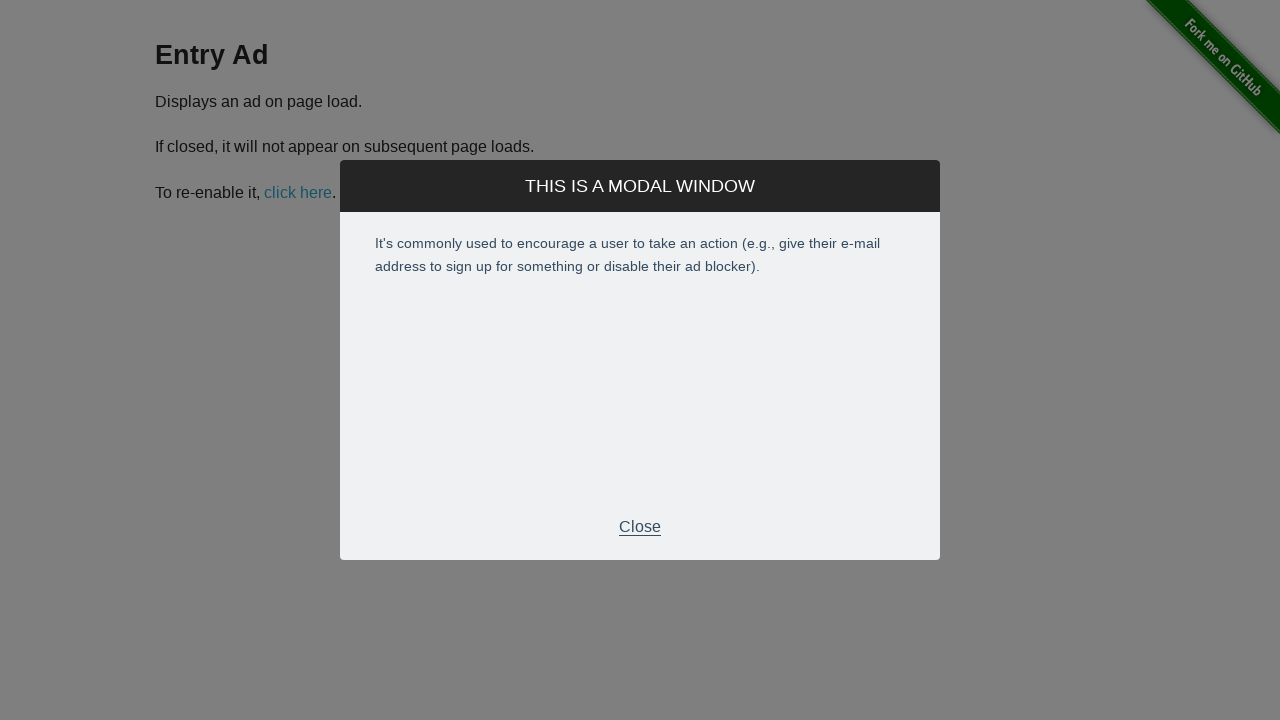

Clicked close button in modal footer to dismiss the advertisement at (640, 527) on .modal-footer
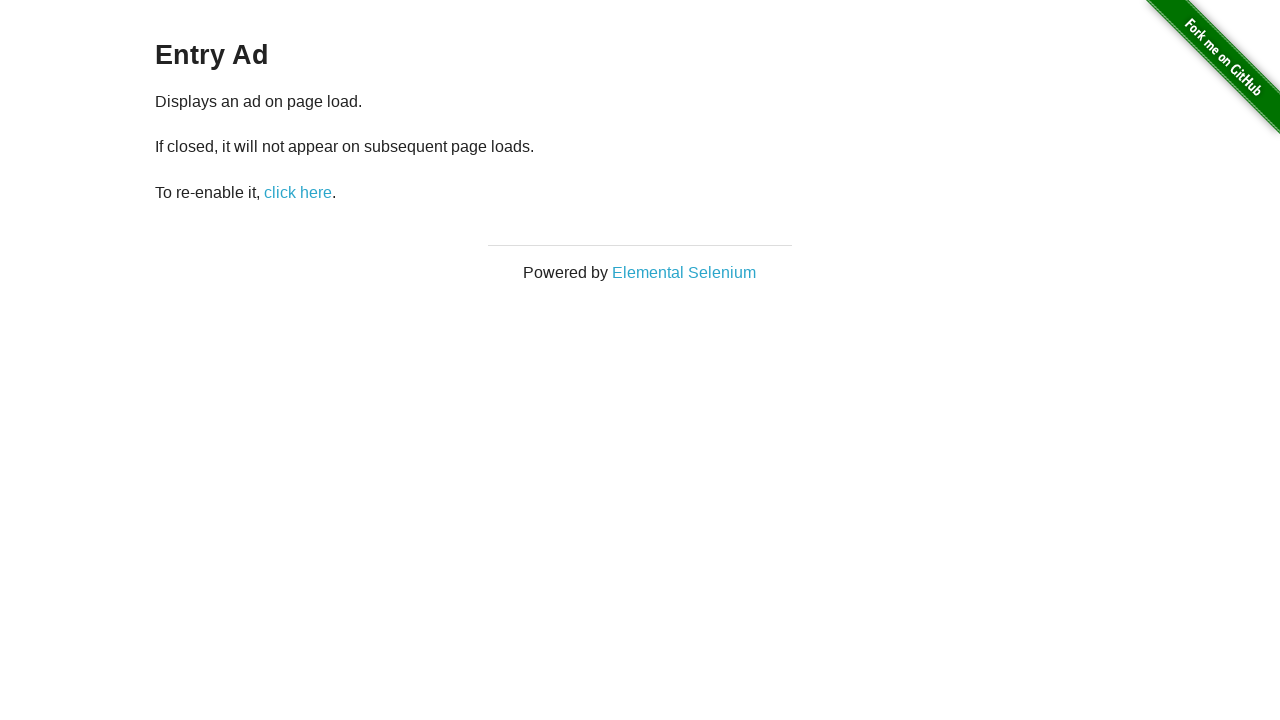

Entry advertisement modal was successfully closed and hidden
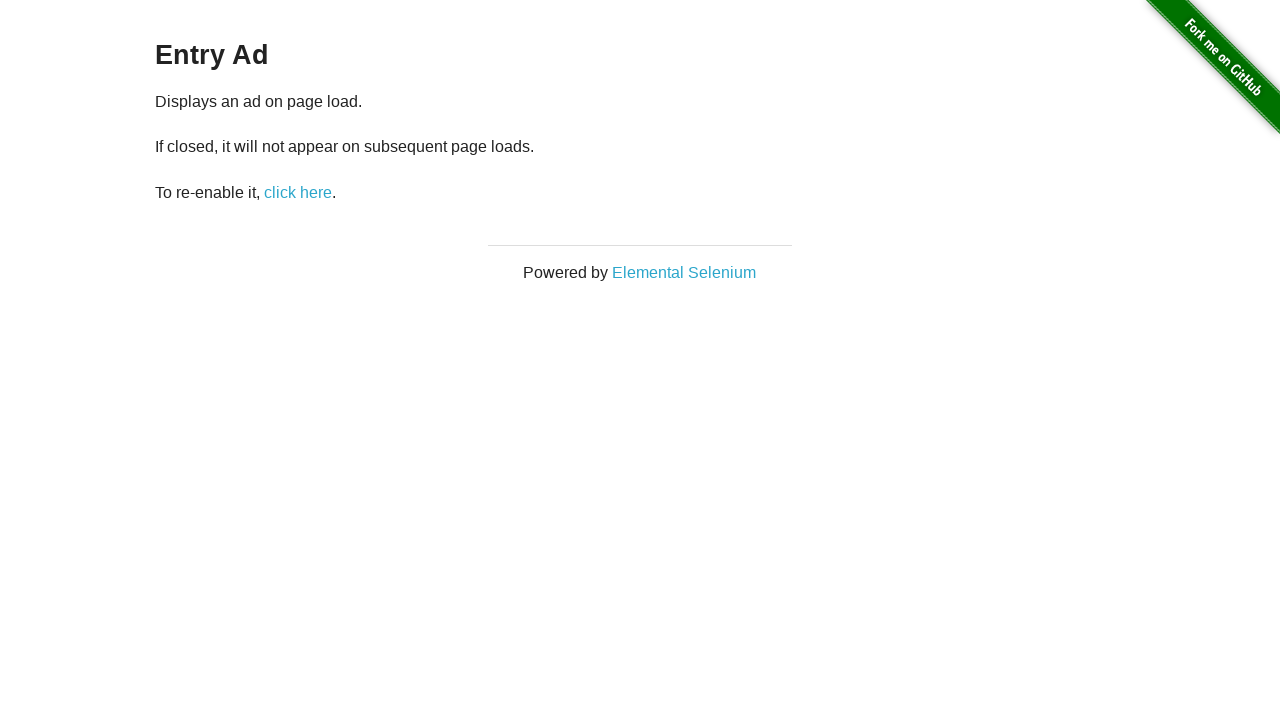

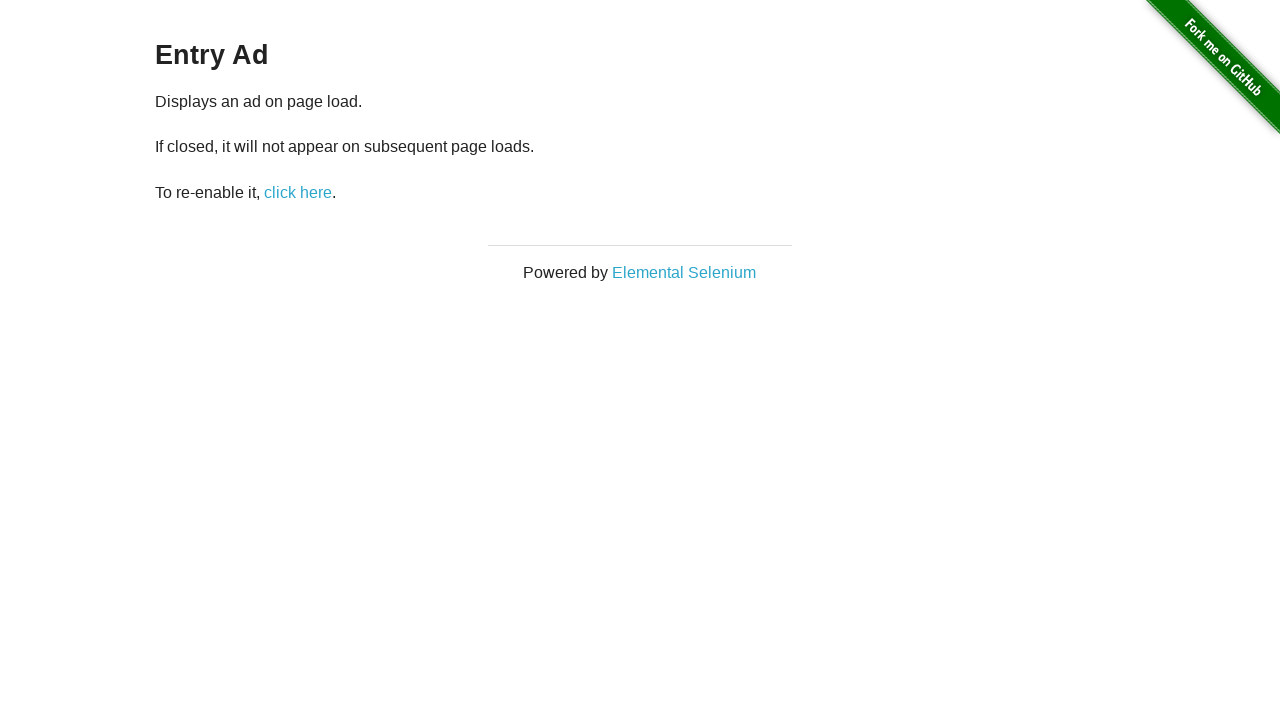